Tests iframe handling by switching between frames, entering text in input fields within nested iframes, and navigating between iframe contexts

Starting URL: http://demo.automationtesting.in/Frames.html

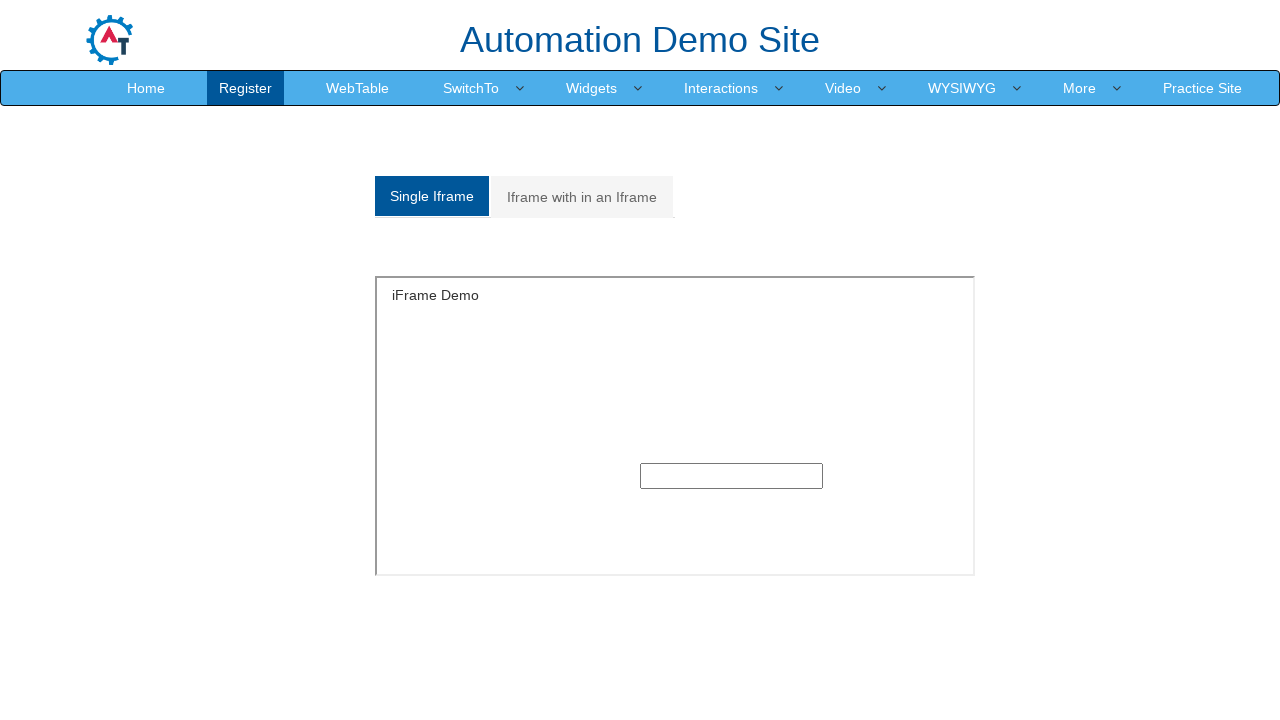

Located the first iframe on the page
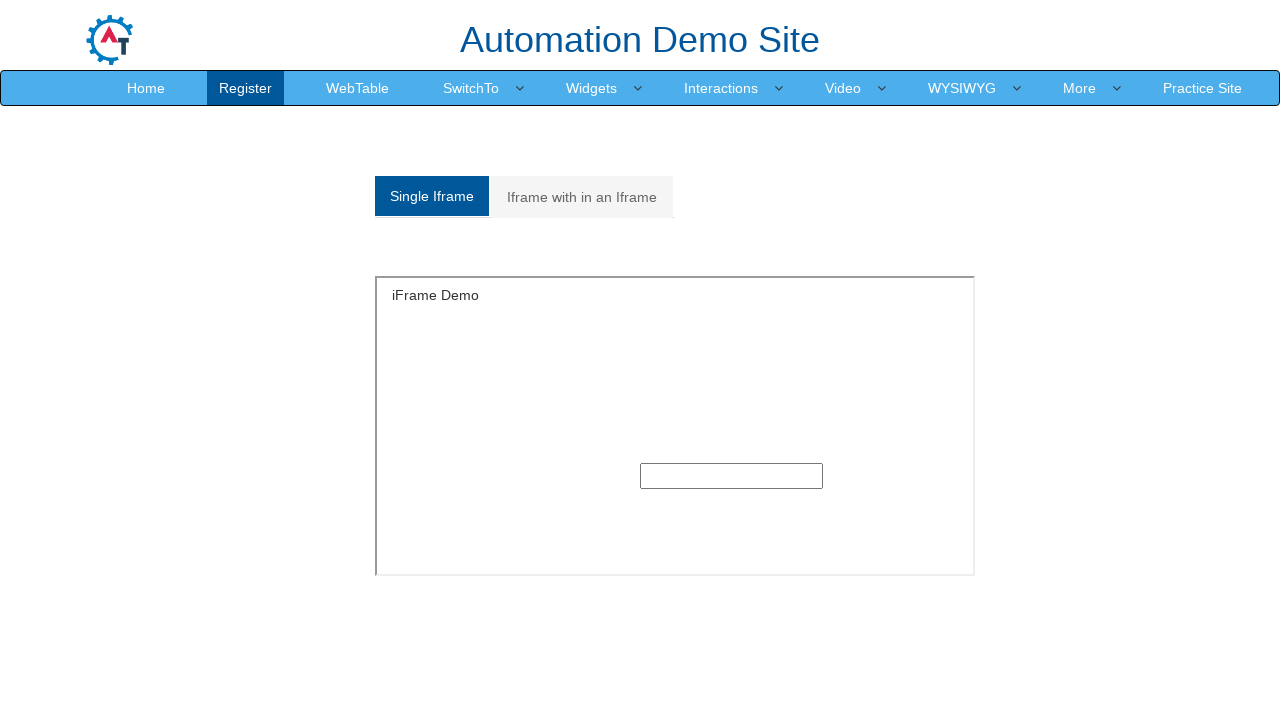

Filled text input in first iframe with 'testing' on iframe >> nth=0 >> internal:control=enter-frame >> input[type='text']
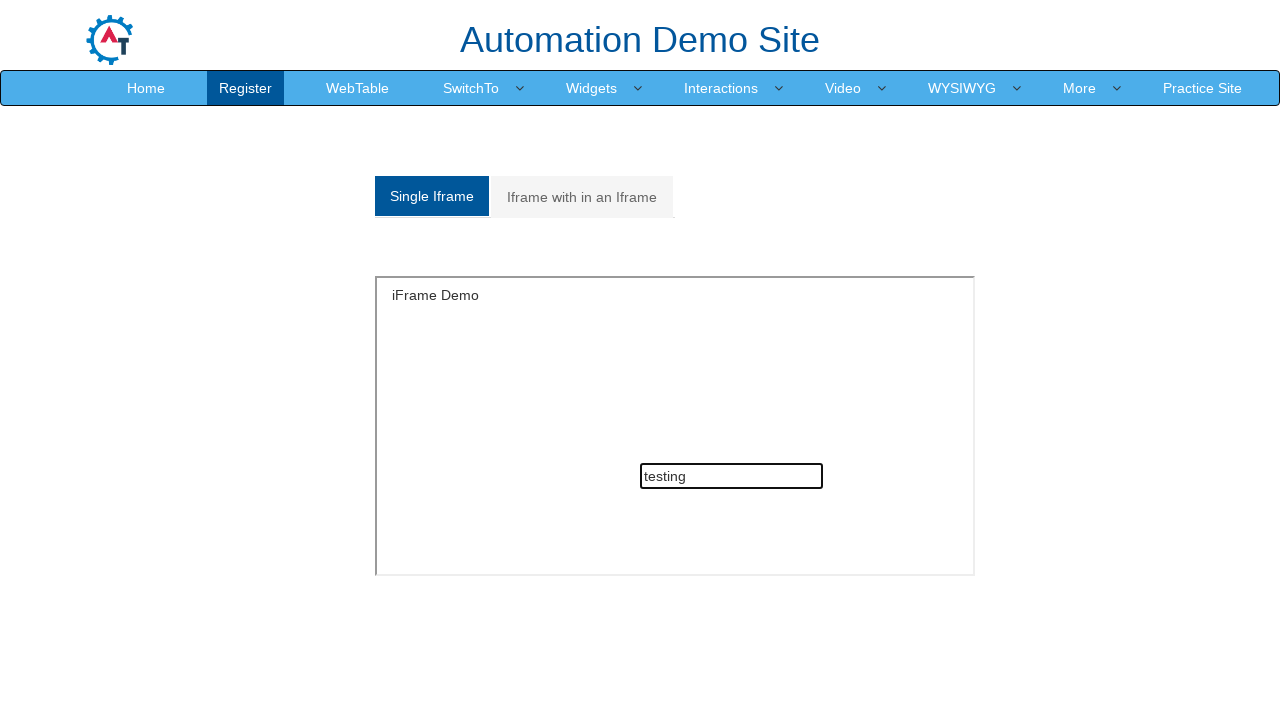

Clicked on 'Iframe with in an Iframe' tab to navigate to nested iframe section at (582, 197) on a:has-text('Iframe with in an Iframe')
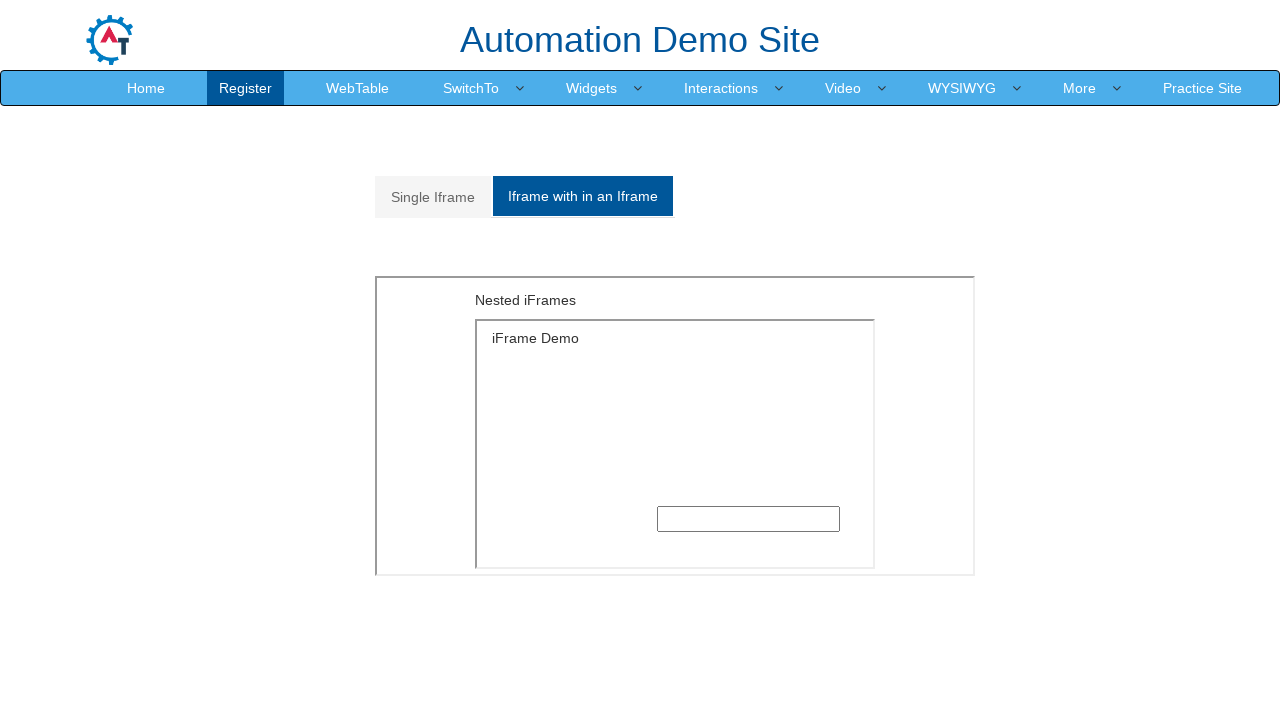

Waited for nested iframe section to load
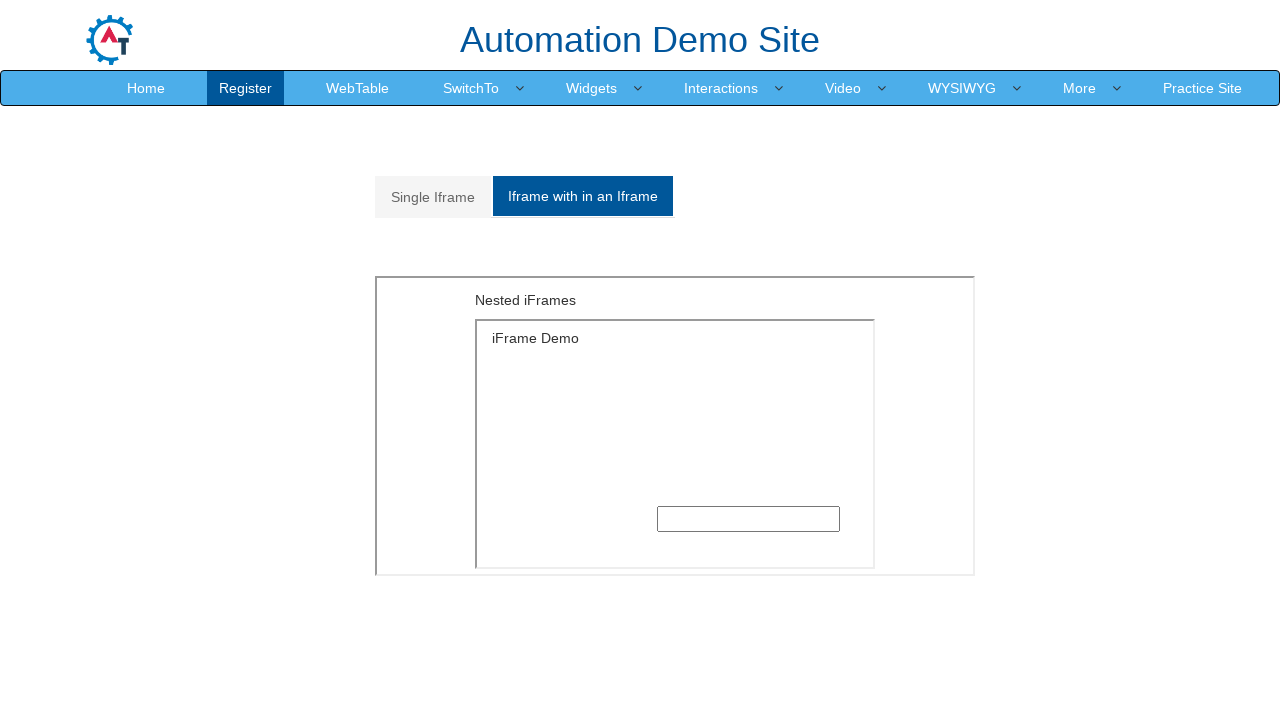

Located the second (outer) iframe on the page
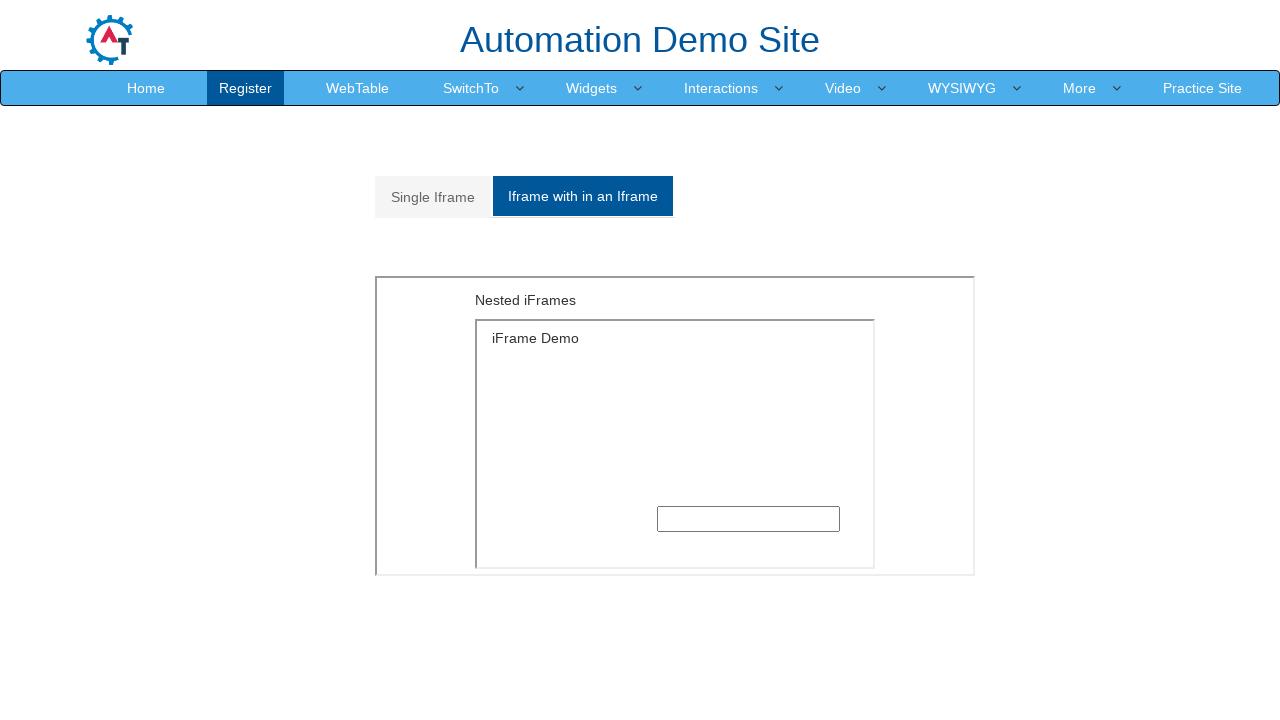

Located the nested iframe inside the outer iframe
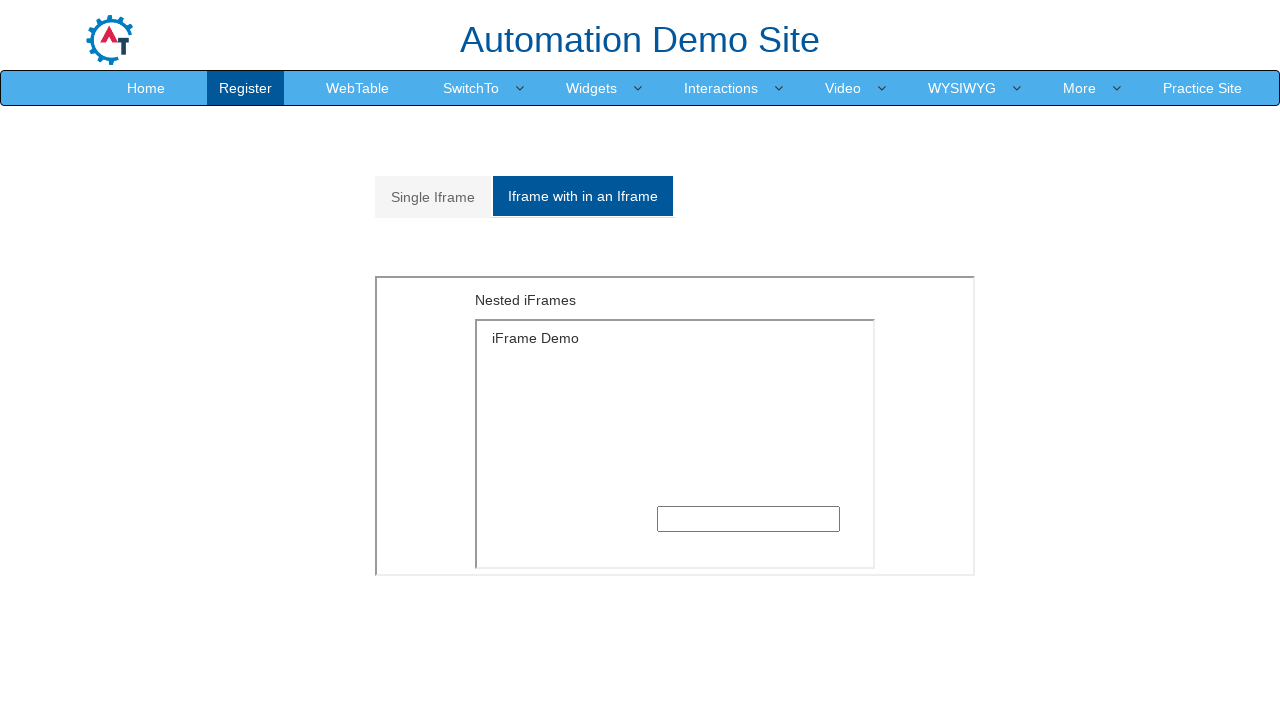

Filled text input in nested iframe with 'selenium' on iframe >> nth=1 >> internal:control=enter-frame >> iframe >> internal:control=en
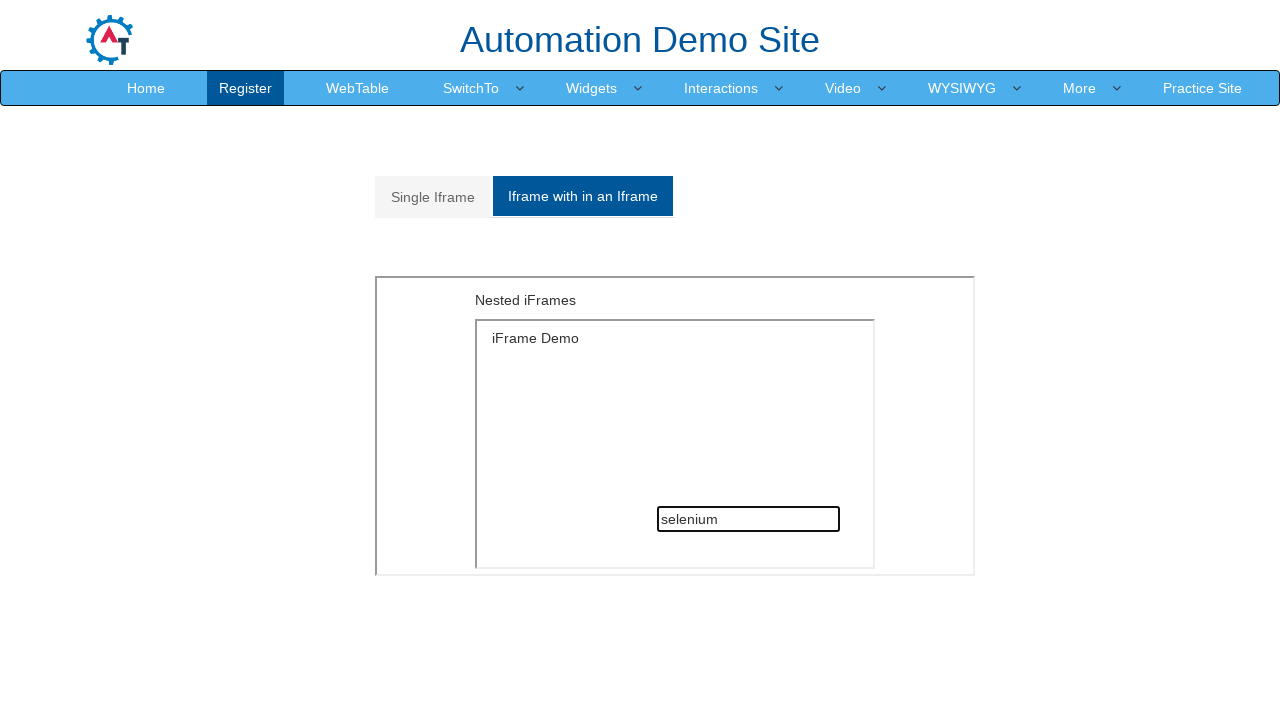

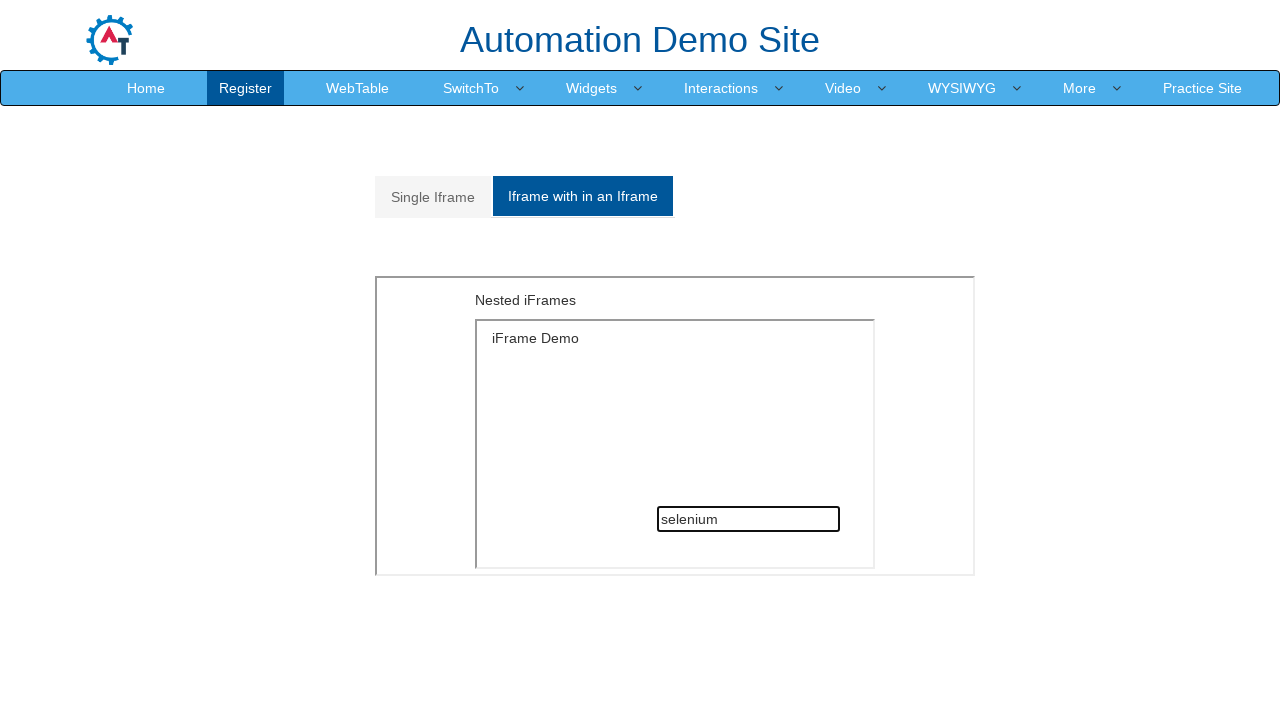